Navigates to a demo automation testing page and clicks on a navigation menu item (likely the second item in the navigation bar).

Starting URL: https://demo.automationtesting.in/Windows.html

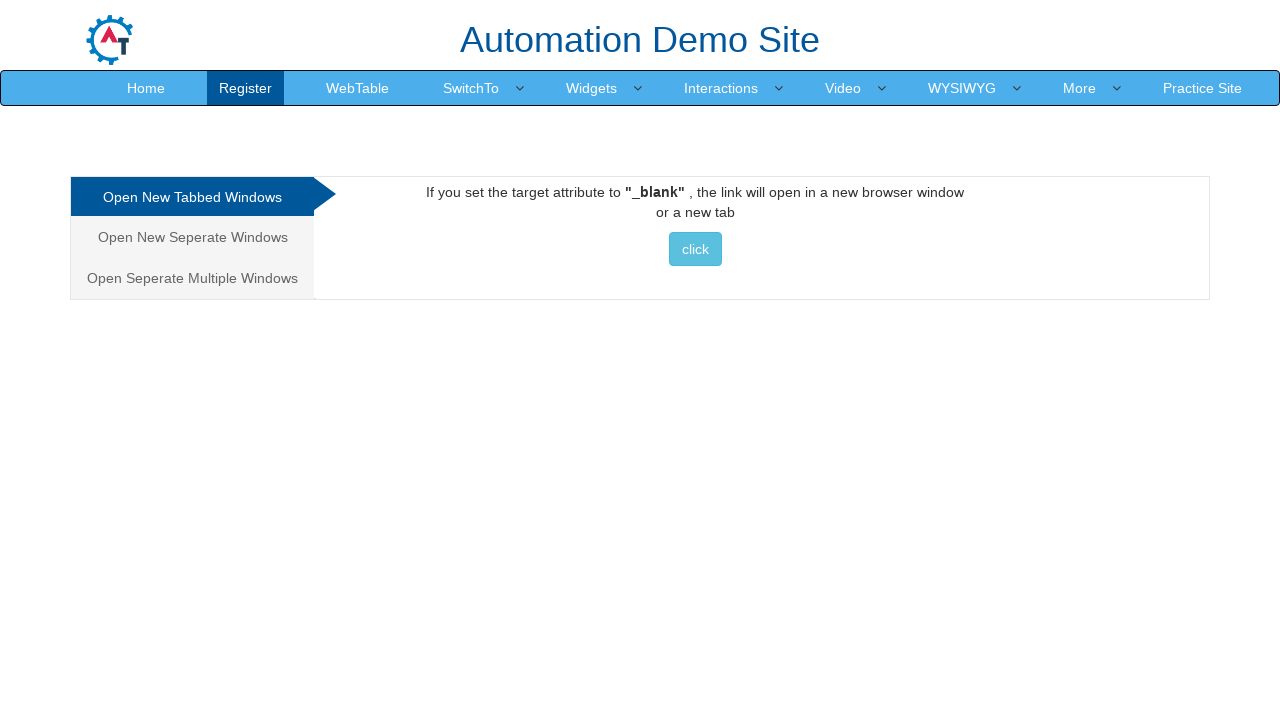

Navigated to demo automation testing page (Windows.html)
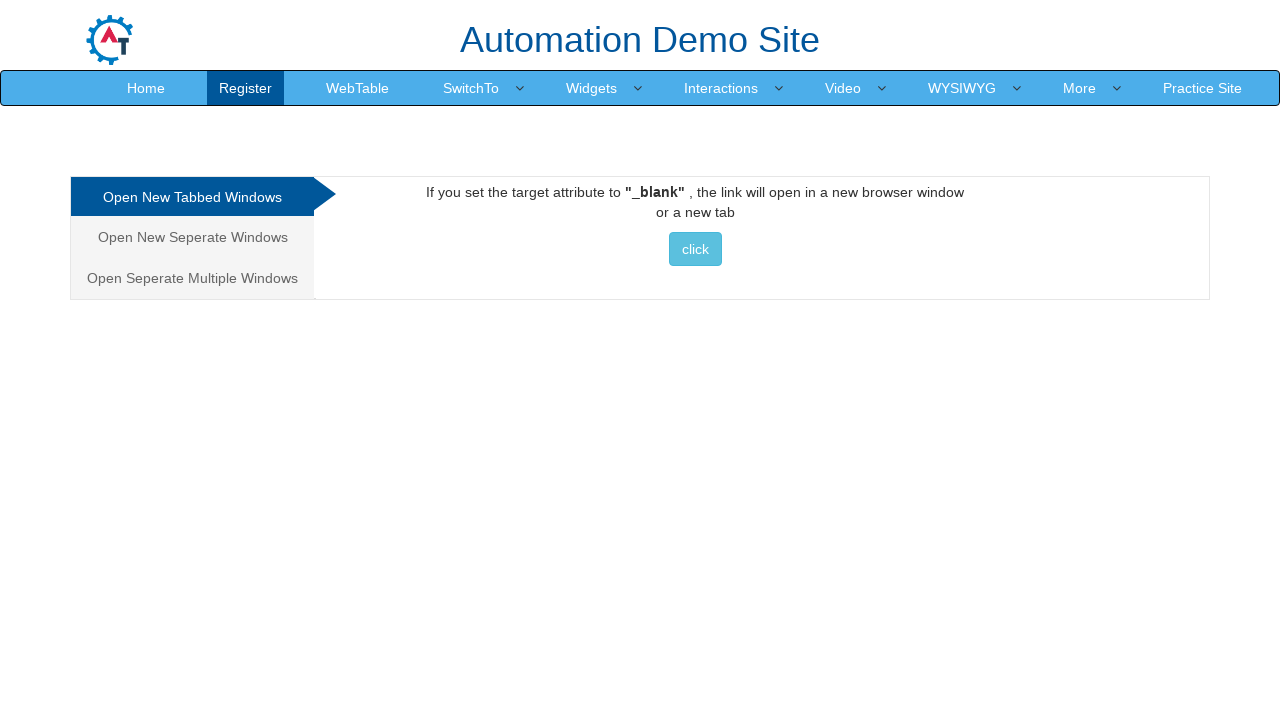

Clicked on the second navigation menu item at (246, 88) on nav ul li:nth-child(2) a
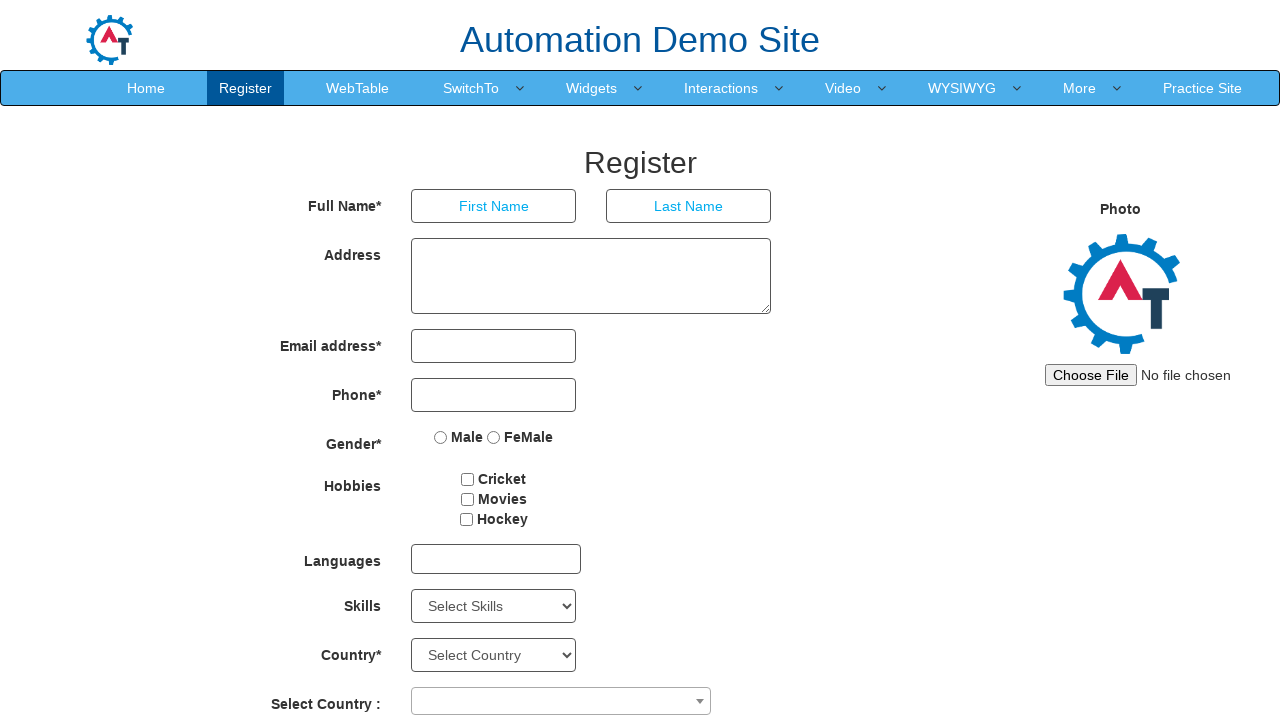

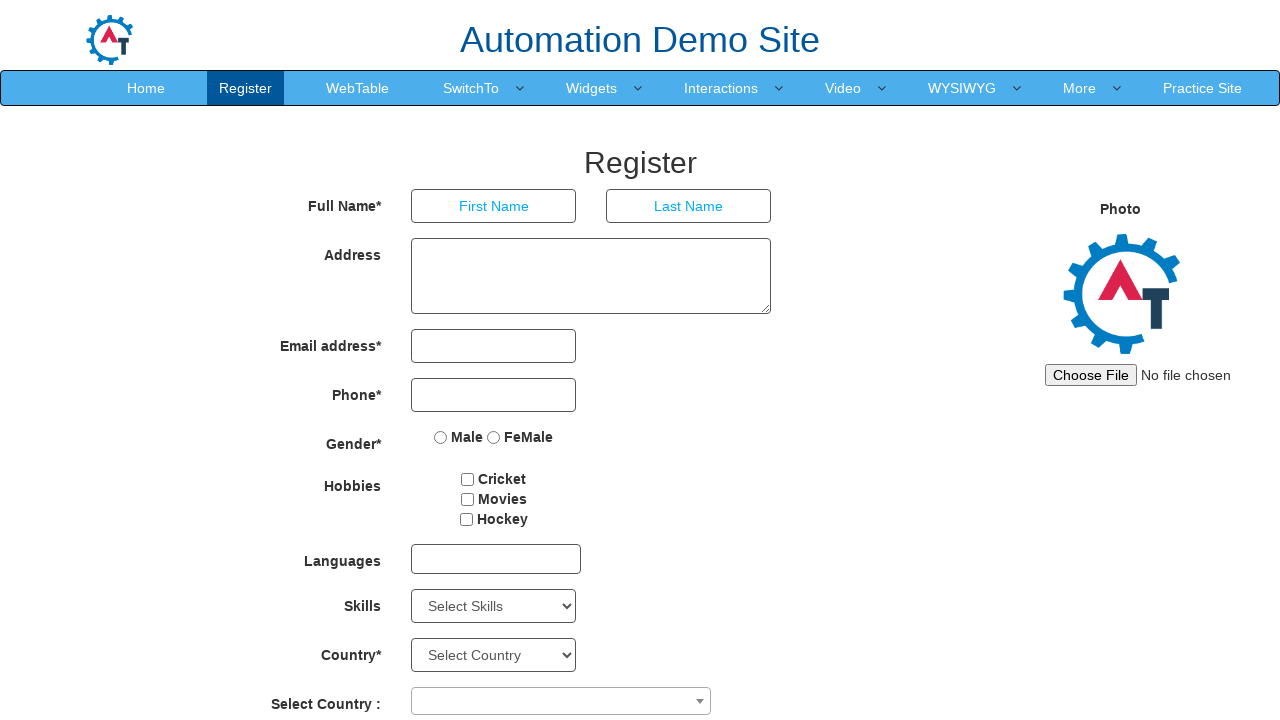